Navigates to the Disappearing Elements page and clicks the About link if present, then verifies navigation to the About page.

Starting URL: https://the-internet.herokuapp.com/

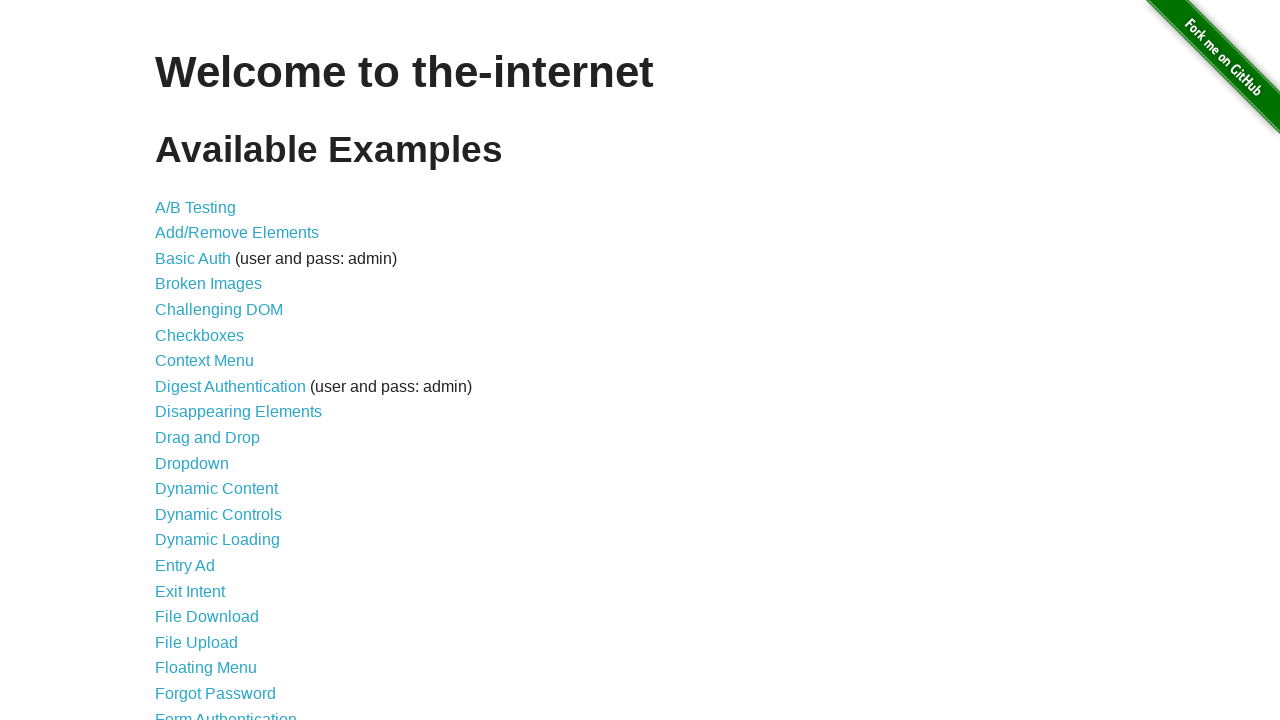

Clicked Disappearing Elements link from homepage at (238, 412) on a[href='/disappearing_elements']
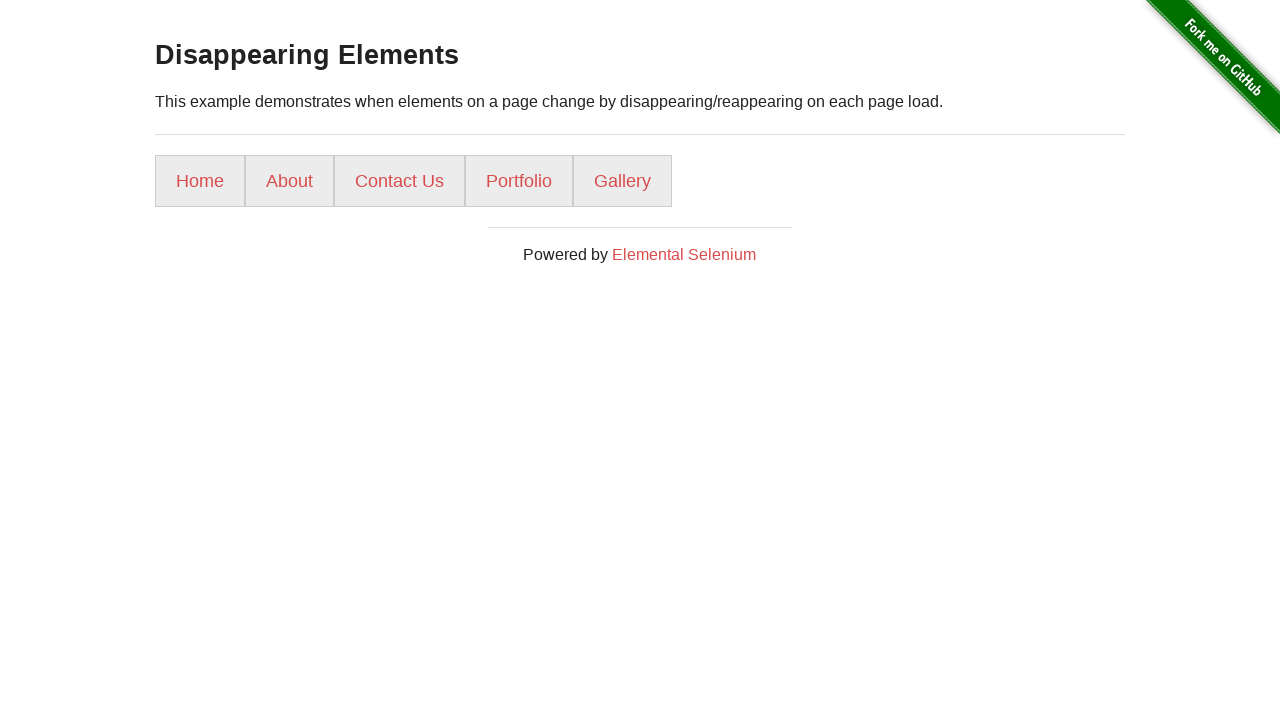

Disappearing Elements page loaded with link elements visible
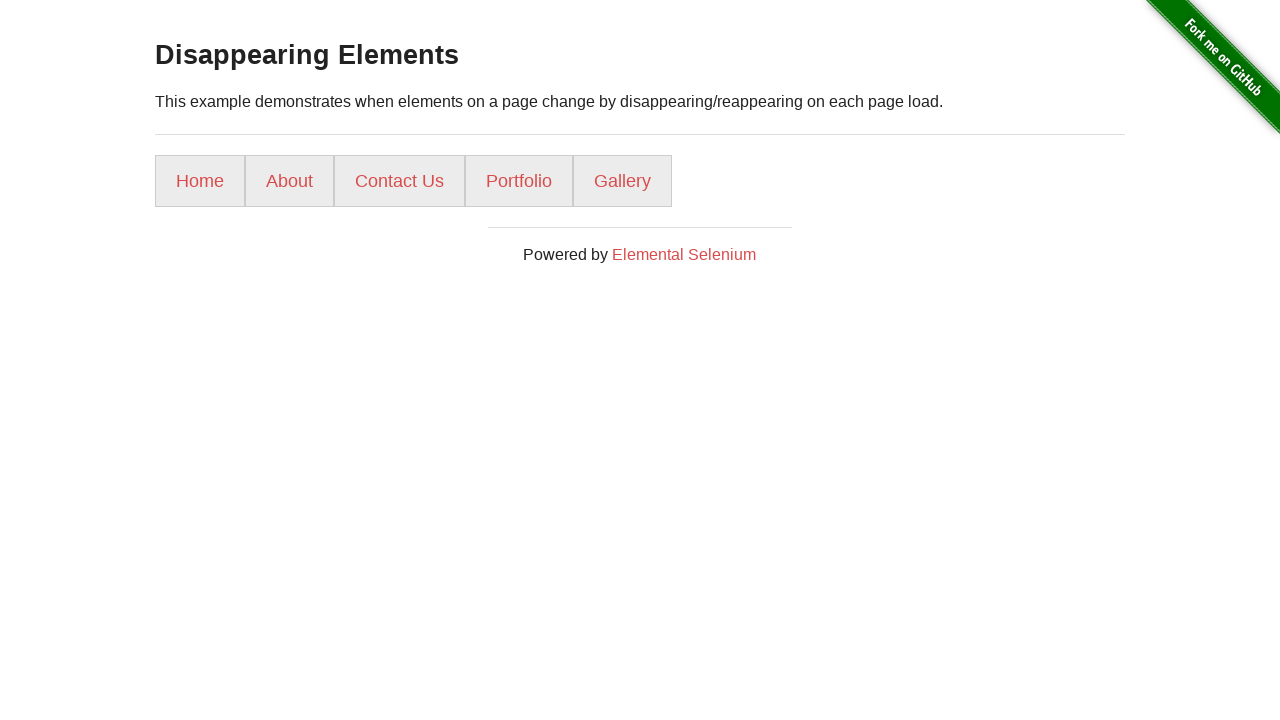

Located About link element
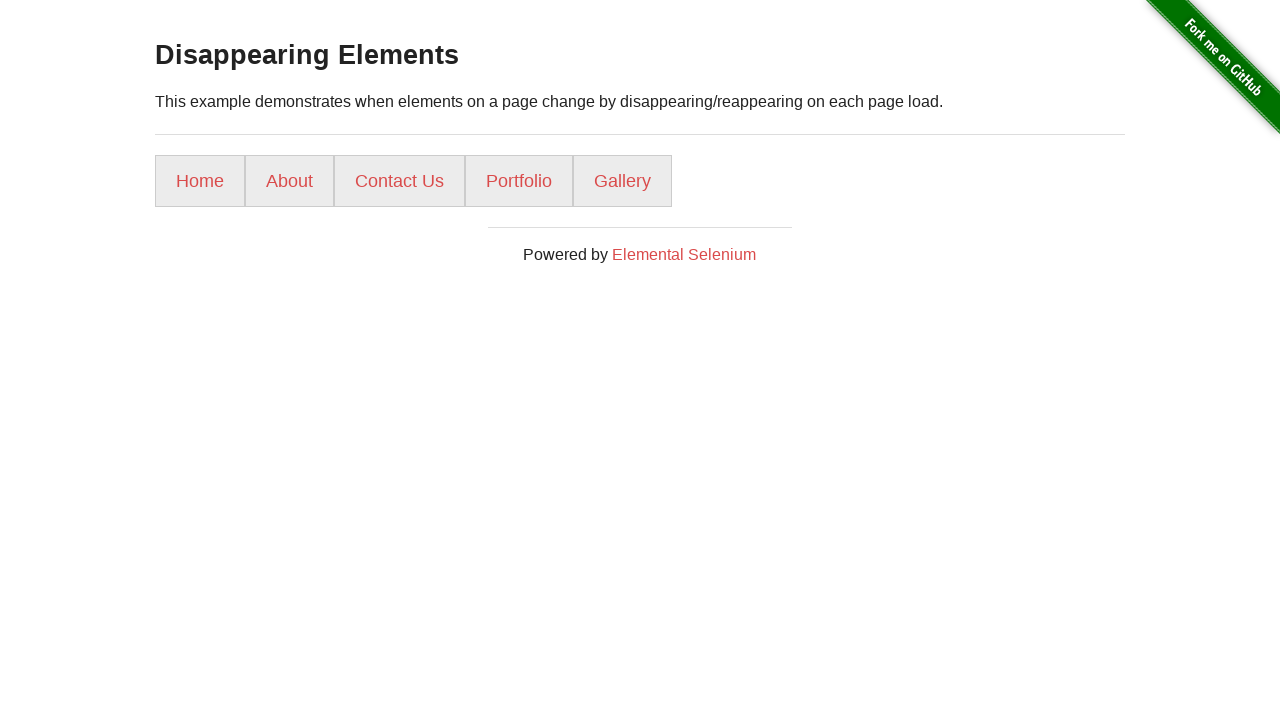

Clicked About link at (290, 181) on ul li a:has-text('About')
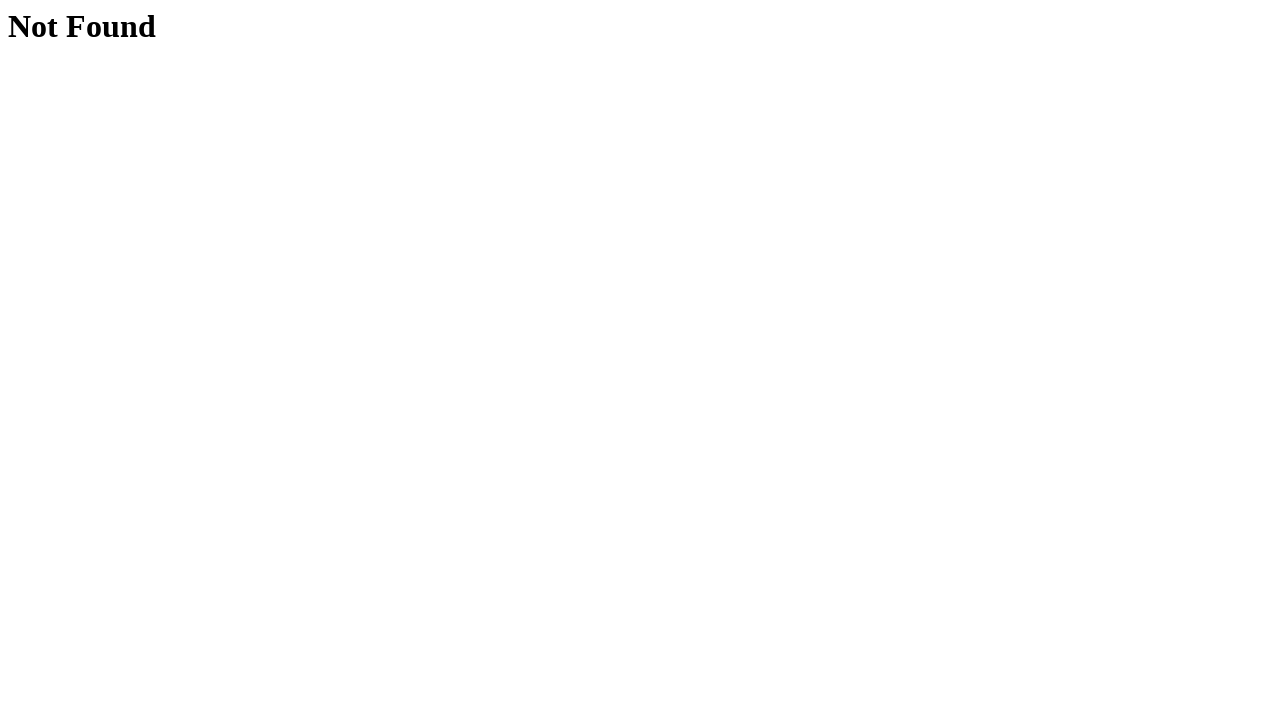

Verified navigation to About page
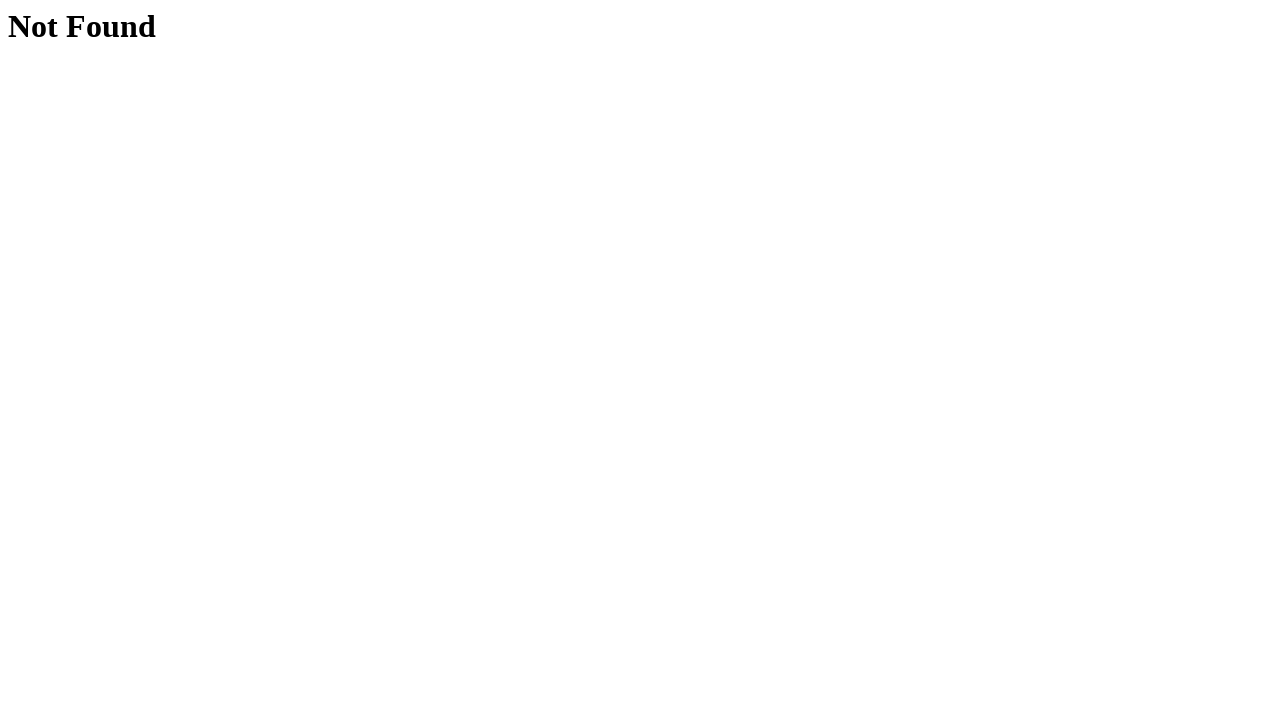

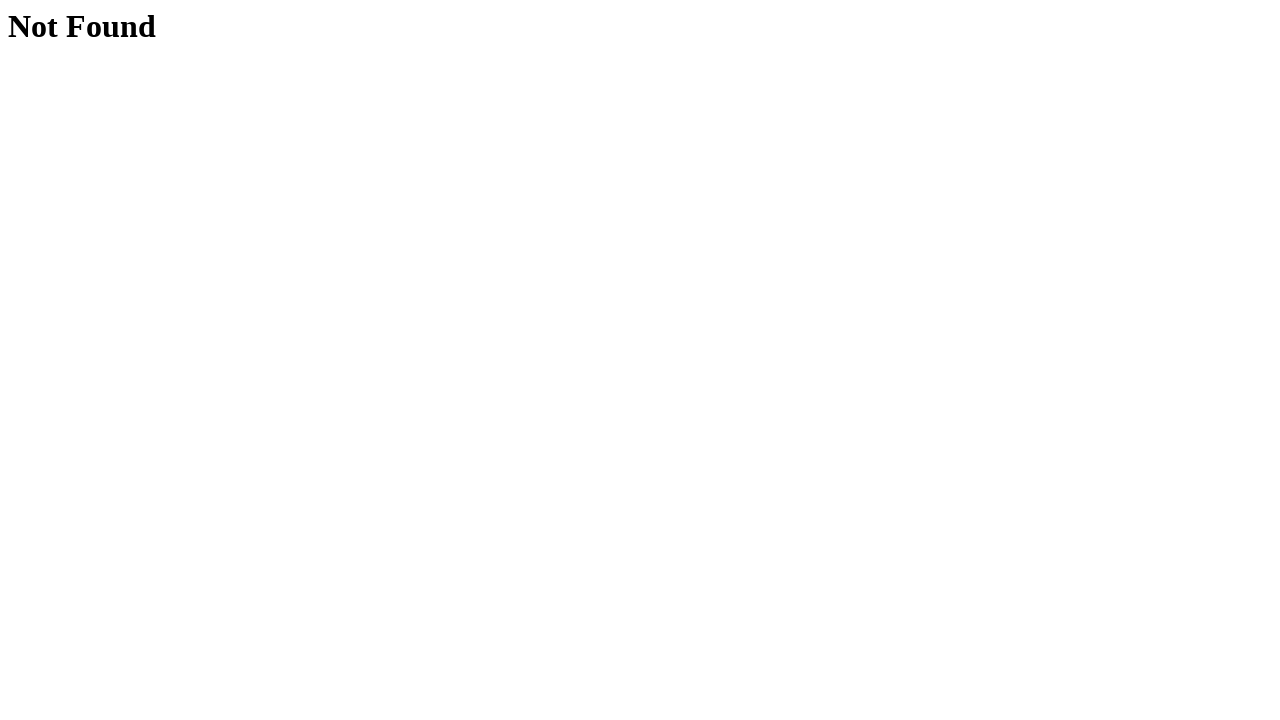